Tests keyboard actions by filling text, selecting all, copying, tabbing, and pasting

Starting URL: https://gotranscript.com/text-compare

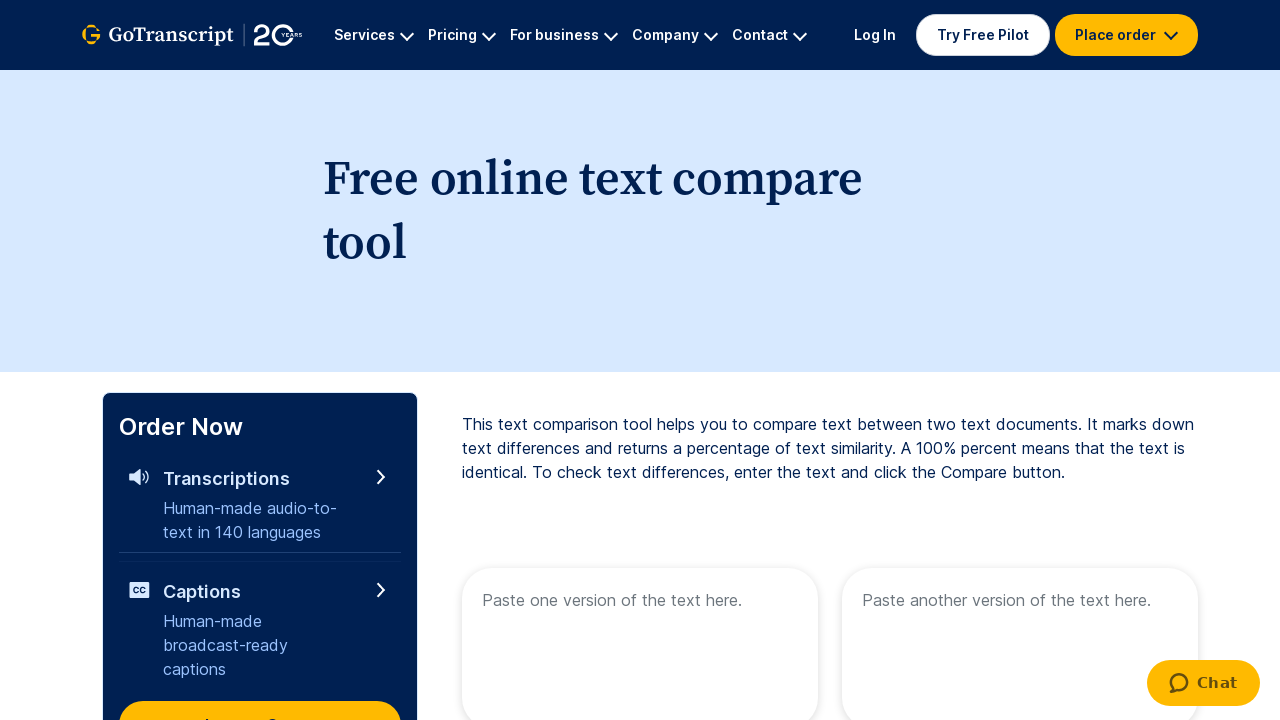

Filled first text area with 'HARI' on internal:attr=[placeholder="Paste one version of the text here."i]
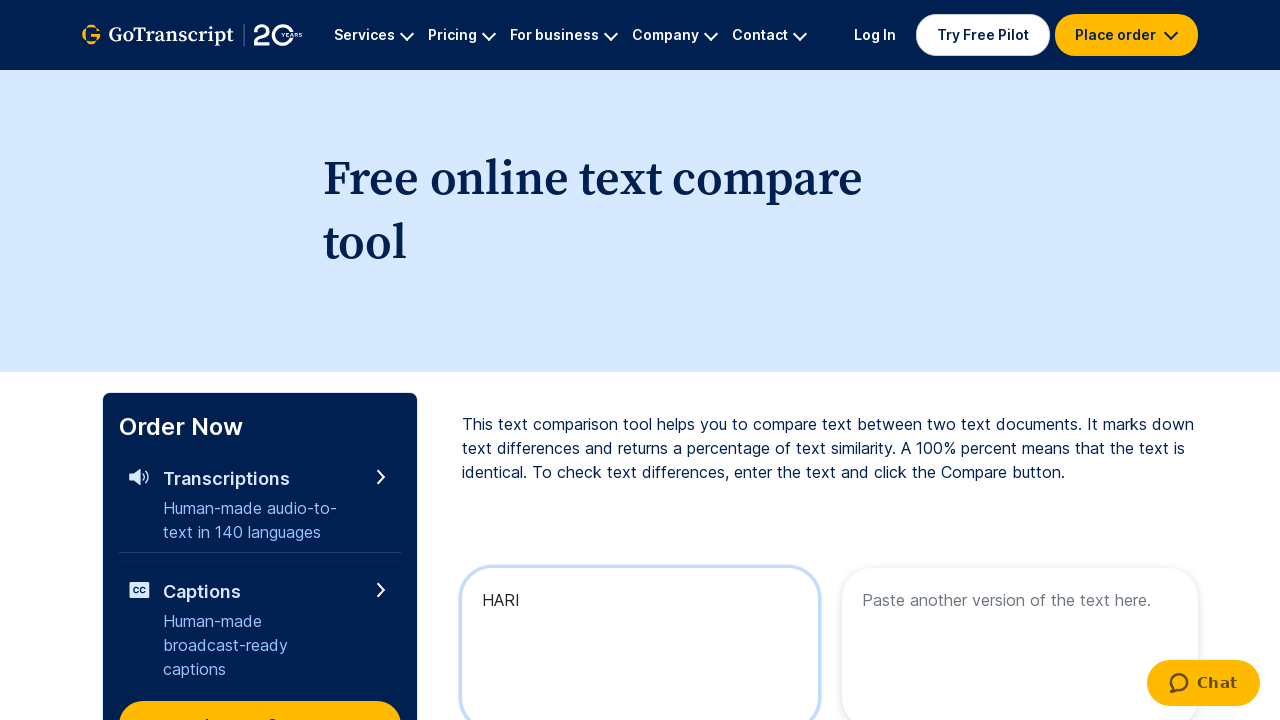

Selected all text in first text area using Ctrl+A
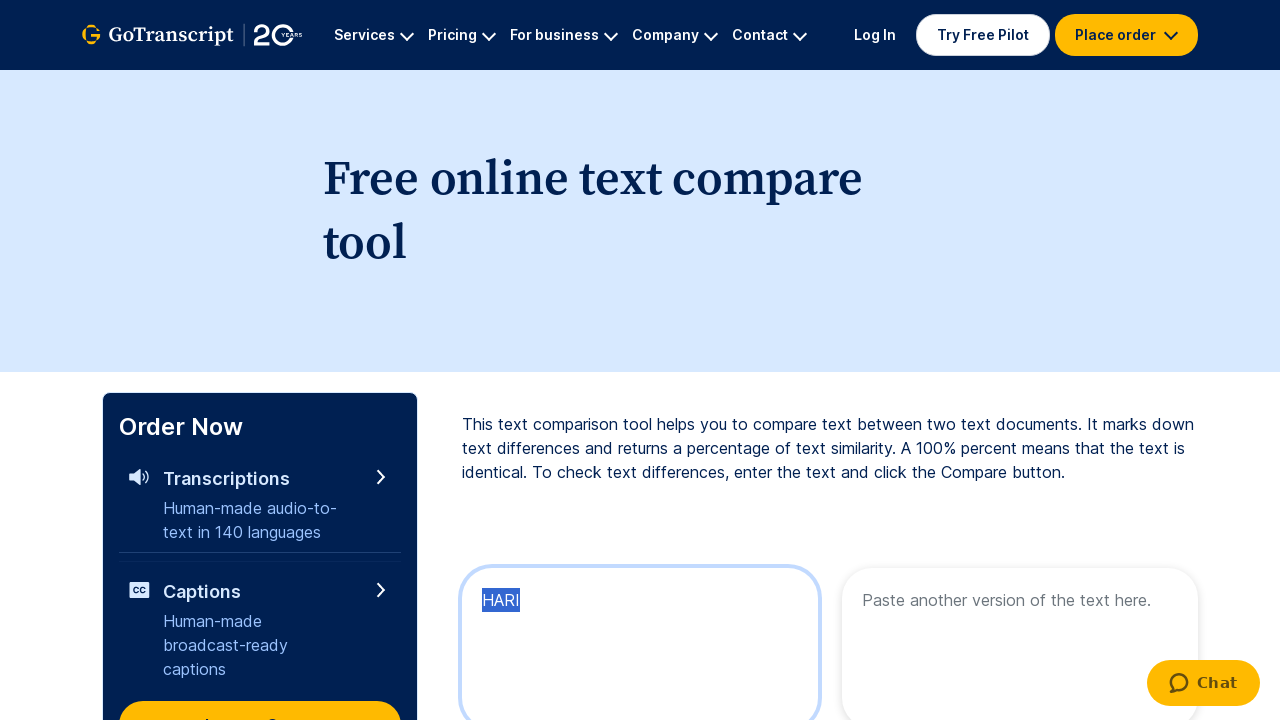

Copied selected text using Ctrl+C
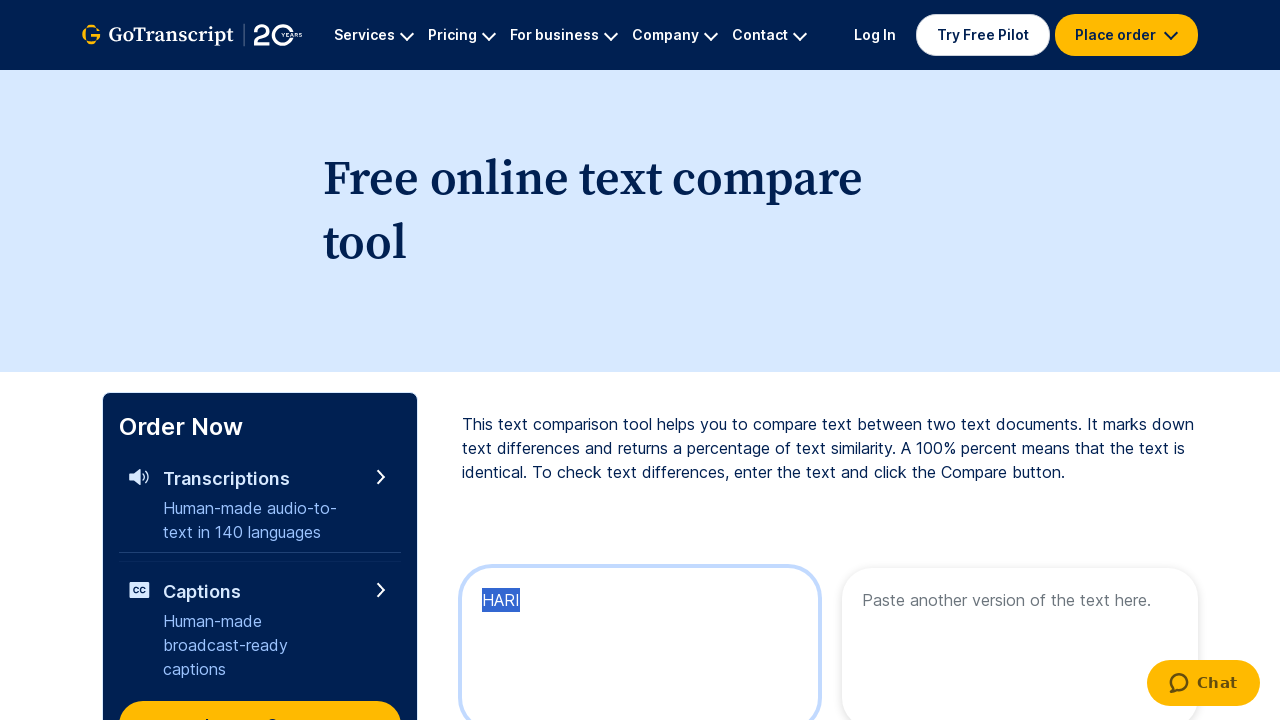

Tabbed to next text field
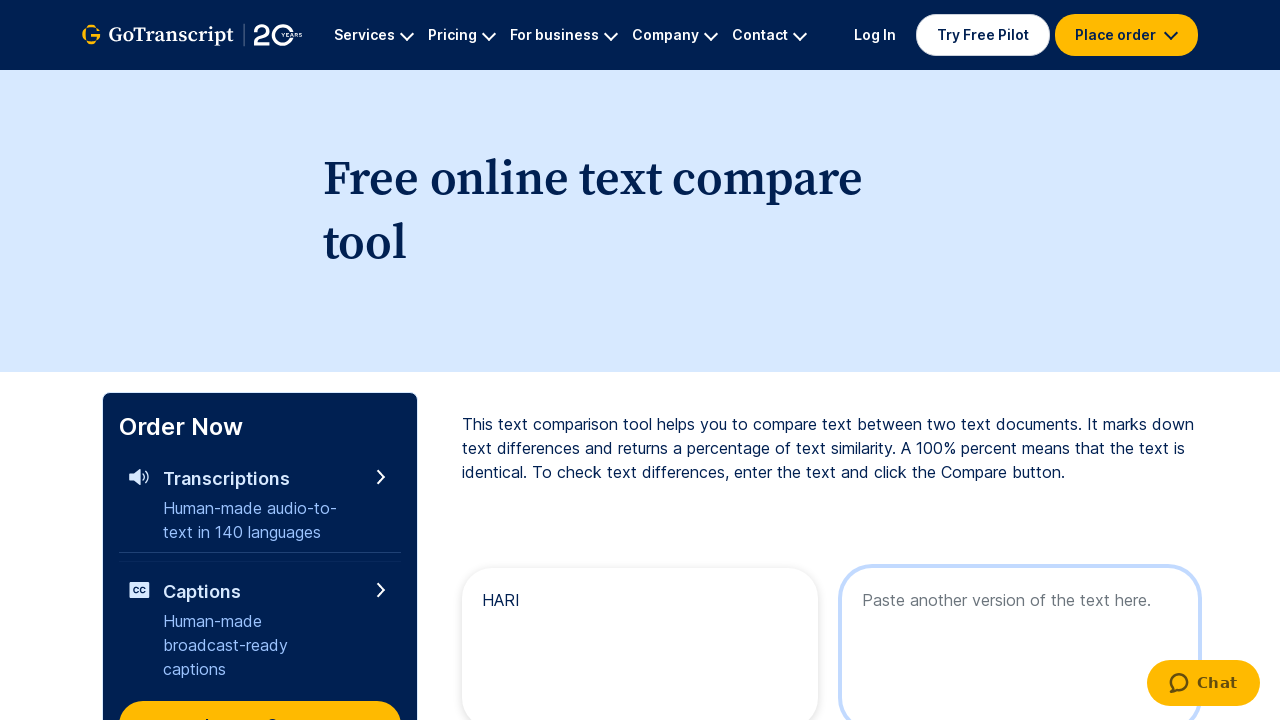

Pasted text into second text area using Ctrl+V
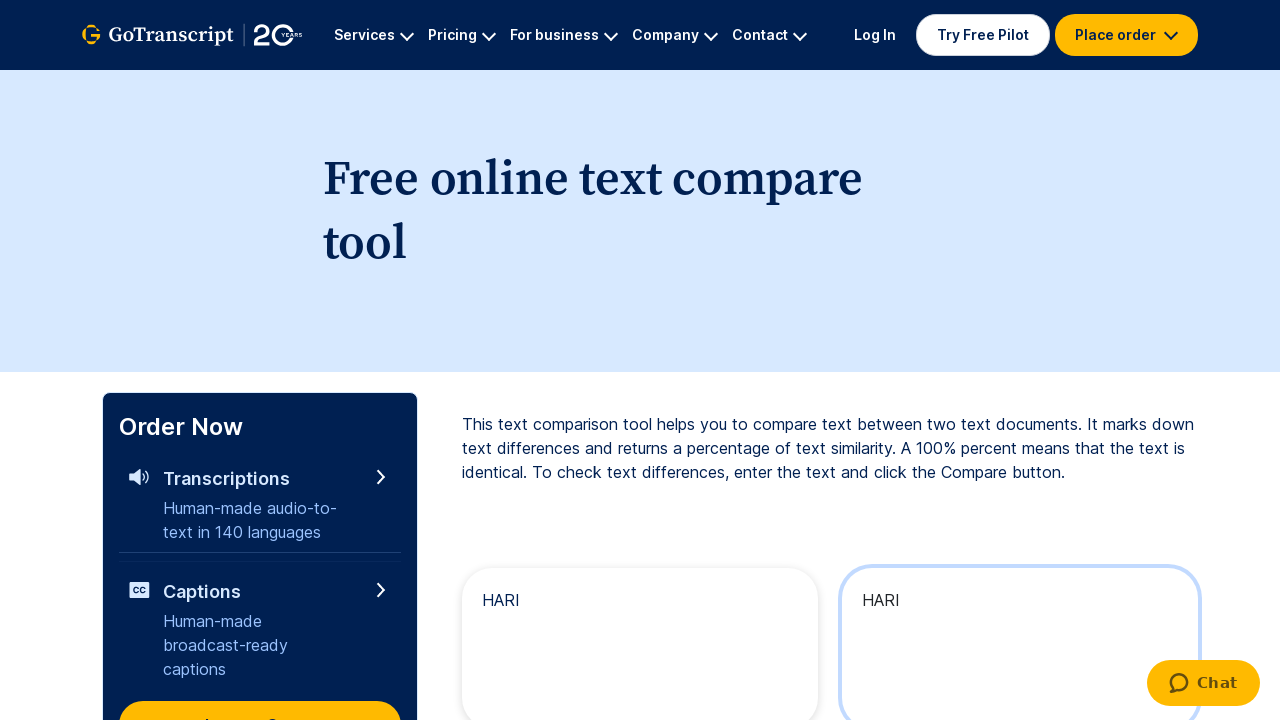

Verified that 'HARI' was successfully pasted into second text area
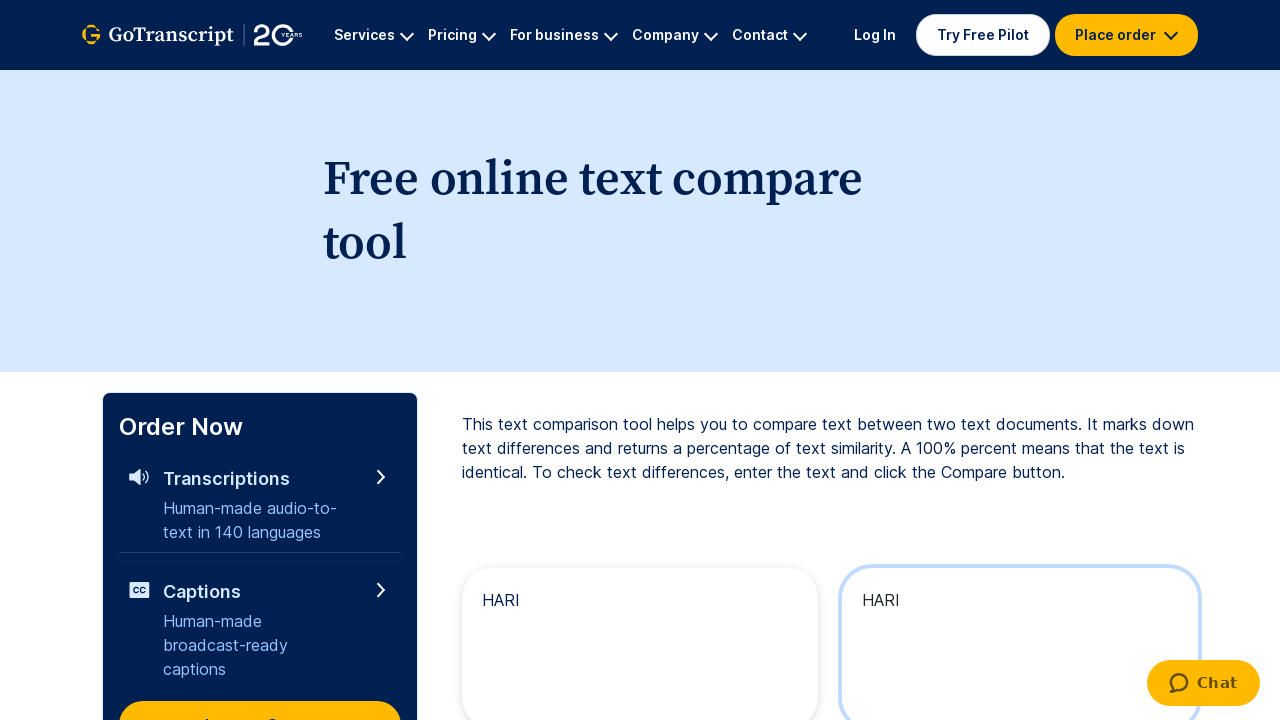

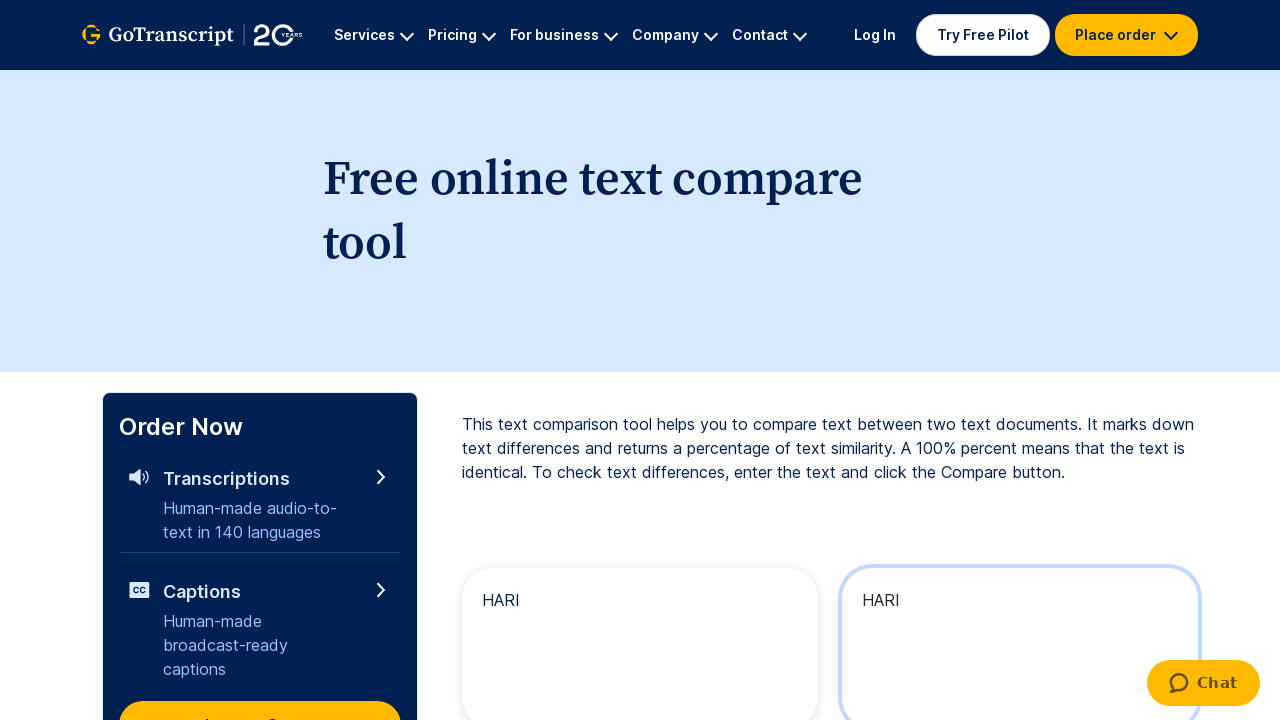